Tests page scrolling functionality using keyboard shortcuts to scroll to bottom and top of the page

Starting URL: https://anhtester.com/

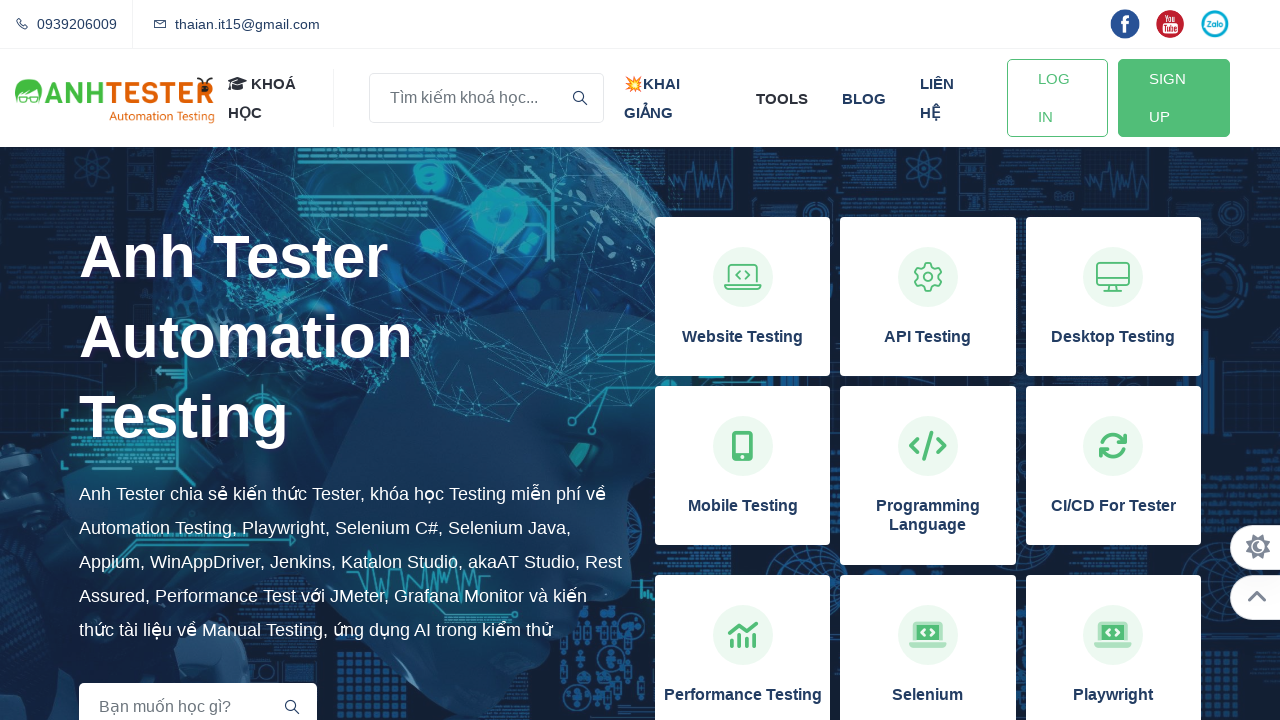

Scrolled to bottom of page using Ctrl+End keyboard shortcut
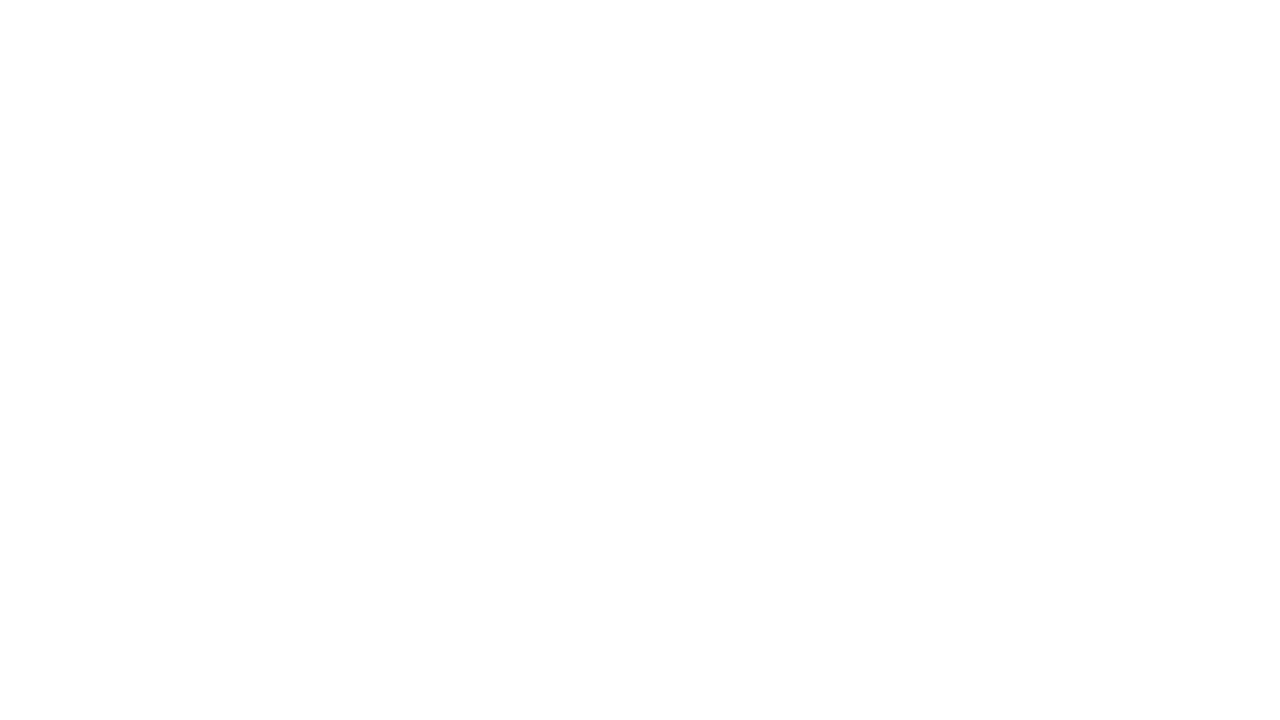

Scrolled to top of page using Ctrl+Home keyboard shortcut
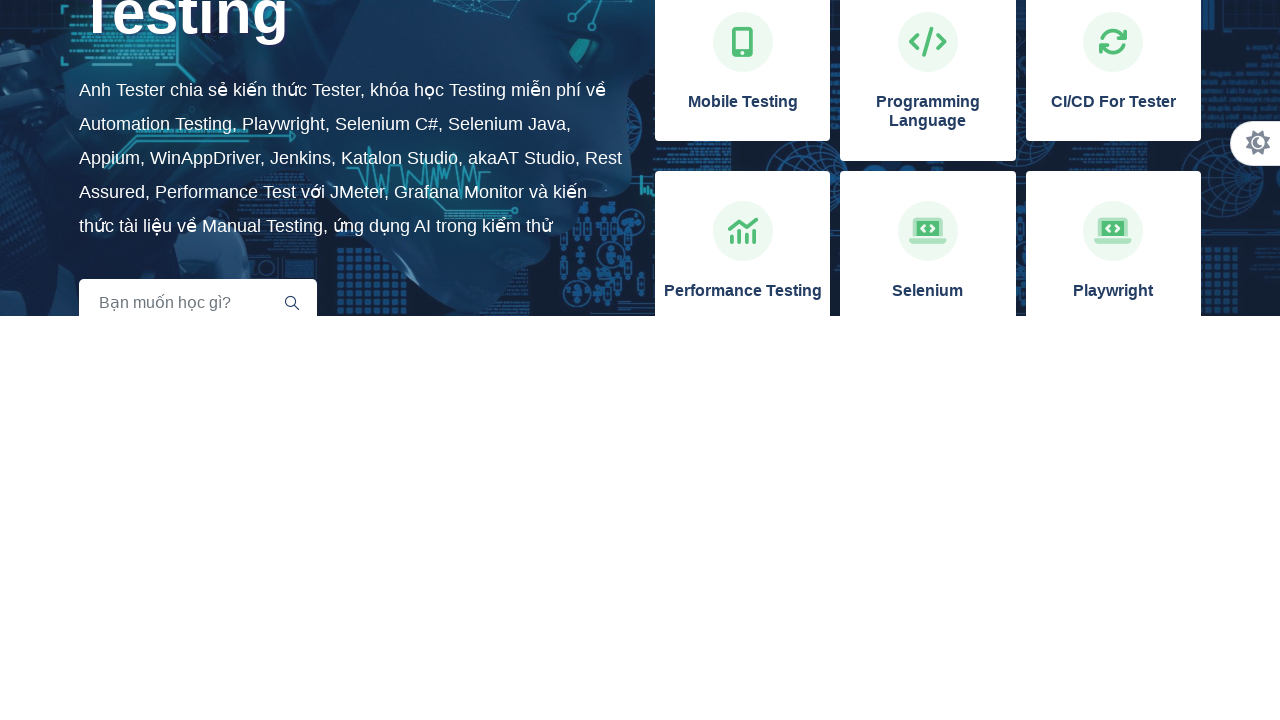

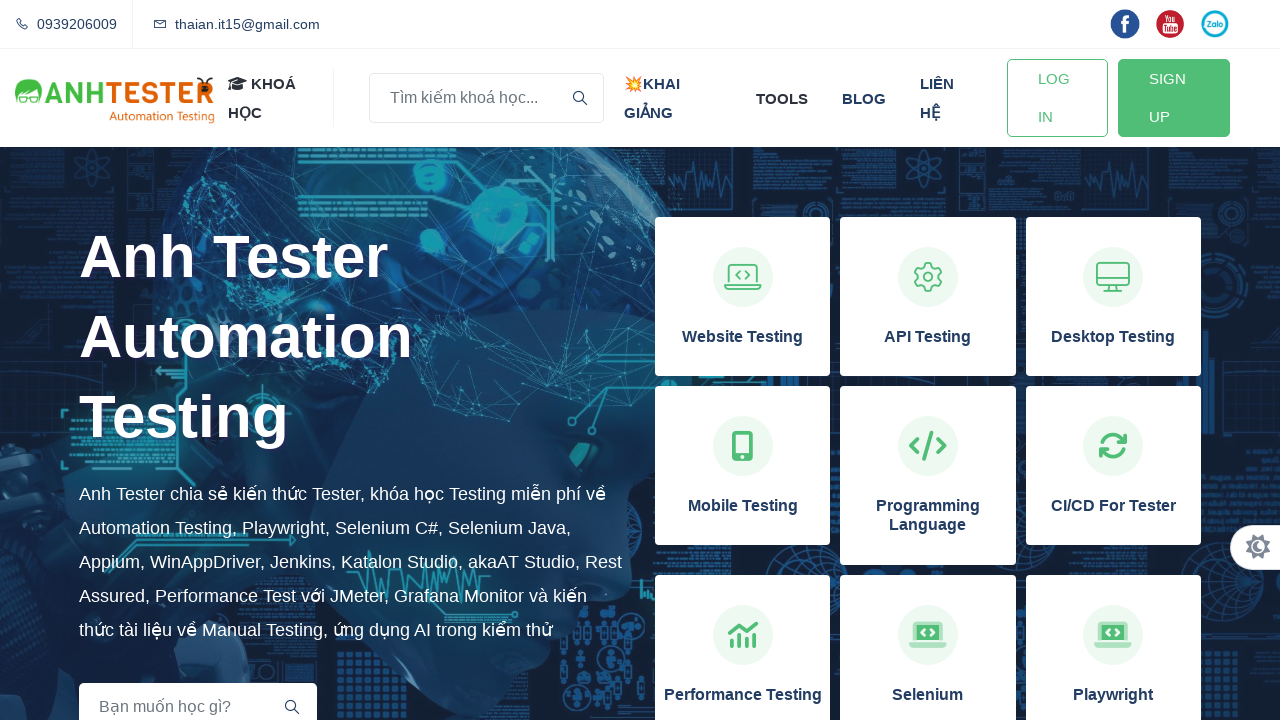